Tests clearing the completed state of all items by checking then unchecking the toggle all

Starting URL: https://demo.playwright.dev/todomvc

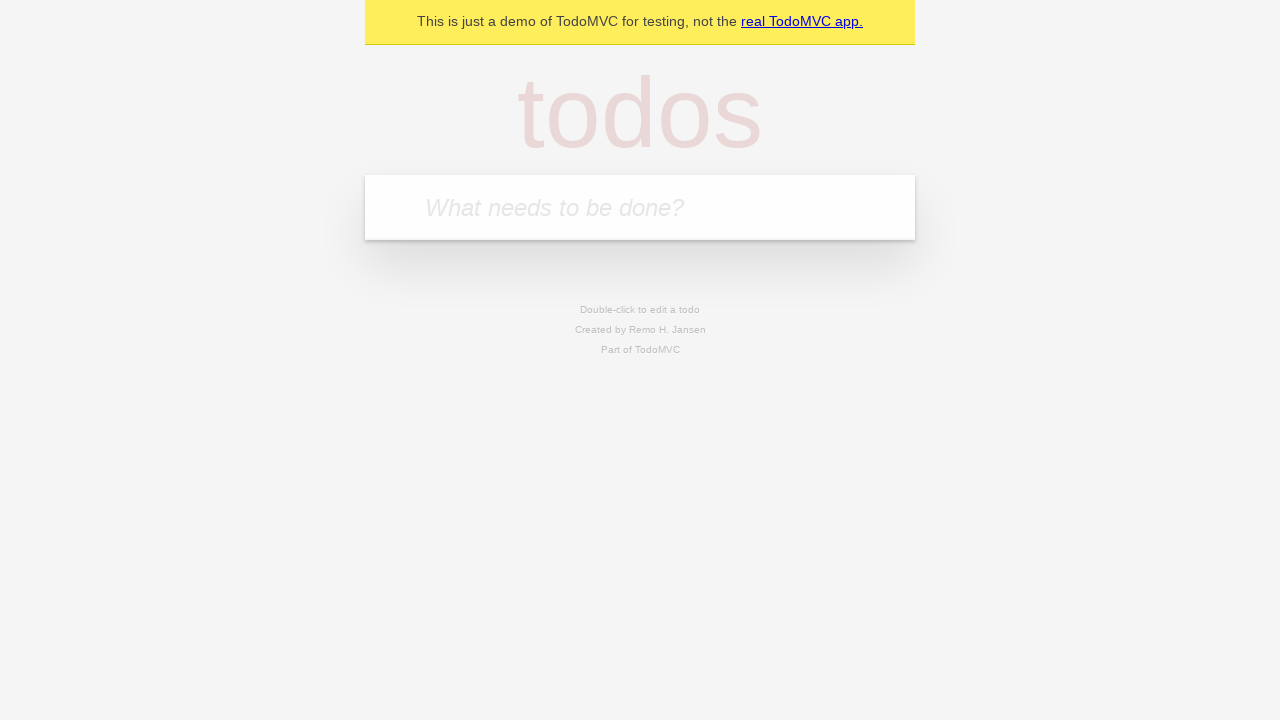

Filled todo input with 'buy some cheese' on internal:attr=[placeholder="What needs to be done?"i]
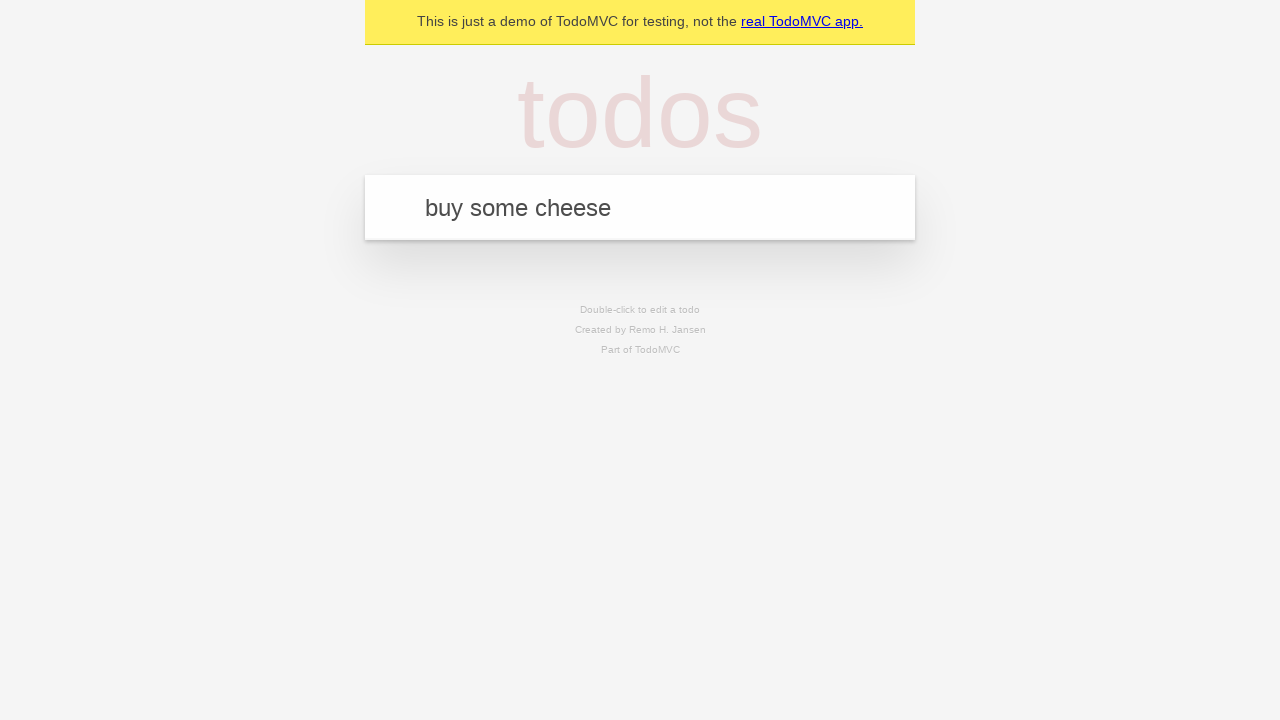

Pressed Enter to add todo item 'buy some cheese' on internal:attr=[placeholder="What needs to be done?"i]
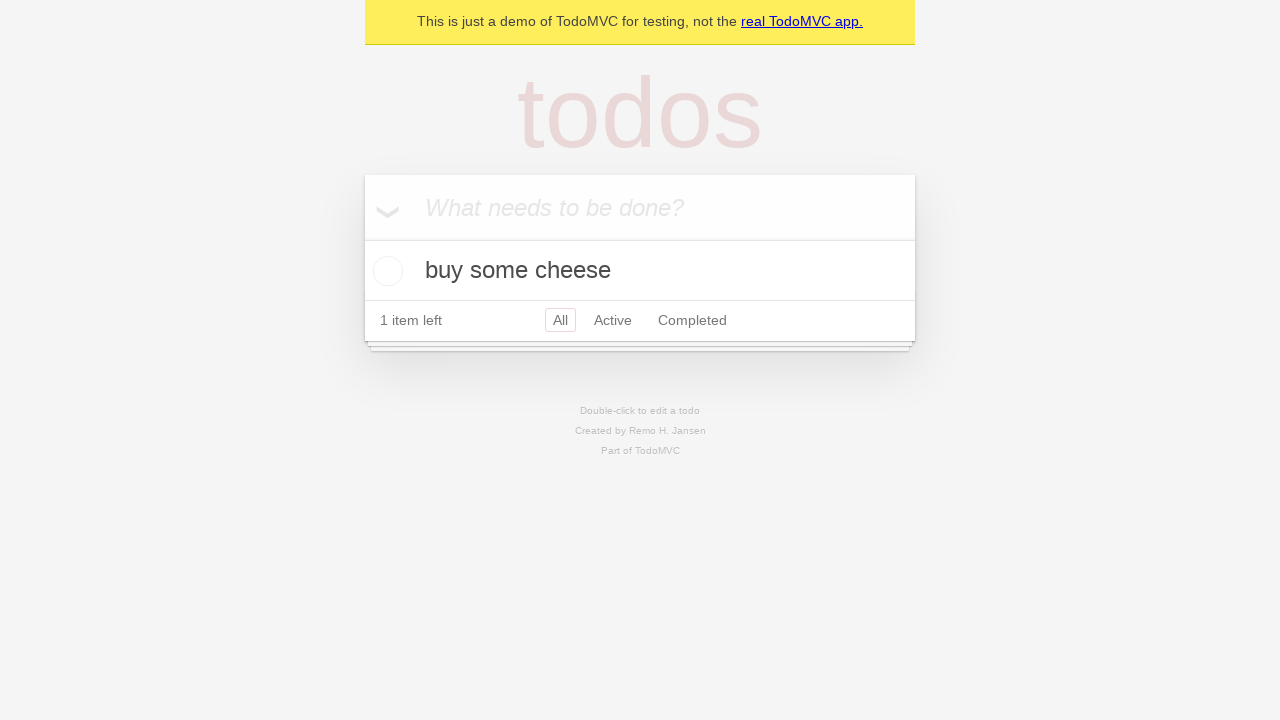

Filled todo input with 'feed the cat' on internal:attr=[placeholder="What needs to be done?"i]
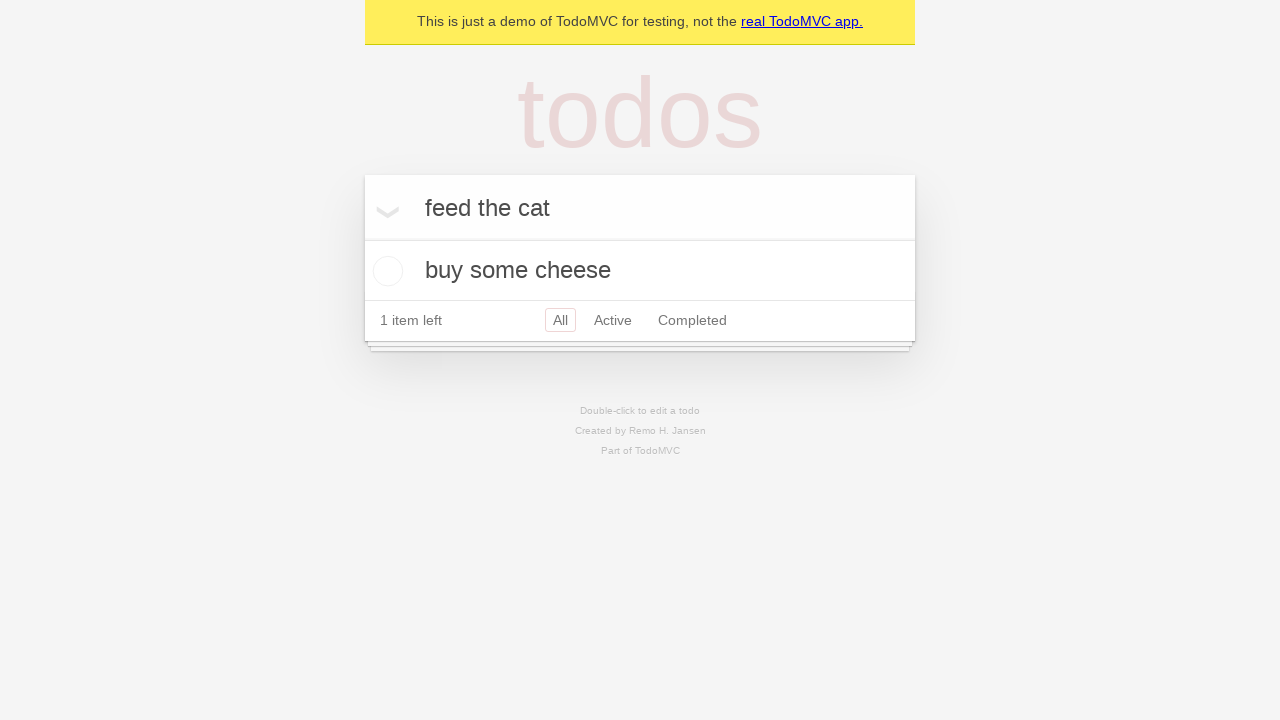

Pressed Enter to add todo item 'feed the cat' on internal:attr=[placeholder="What needs to be done?"i]
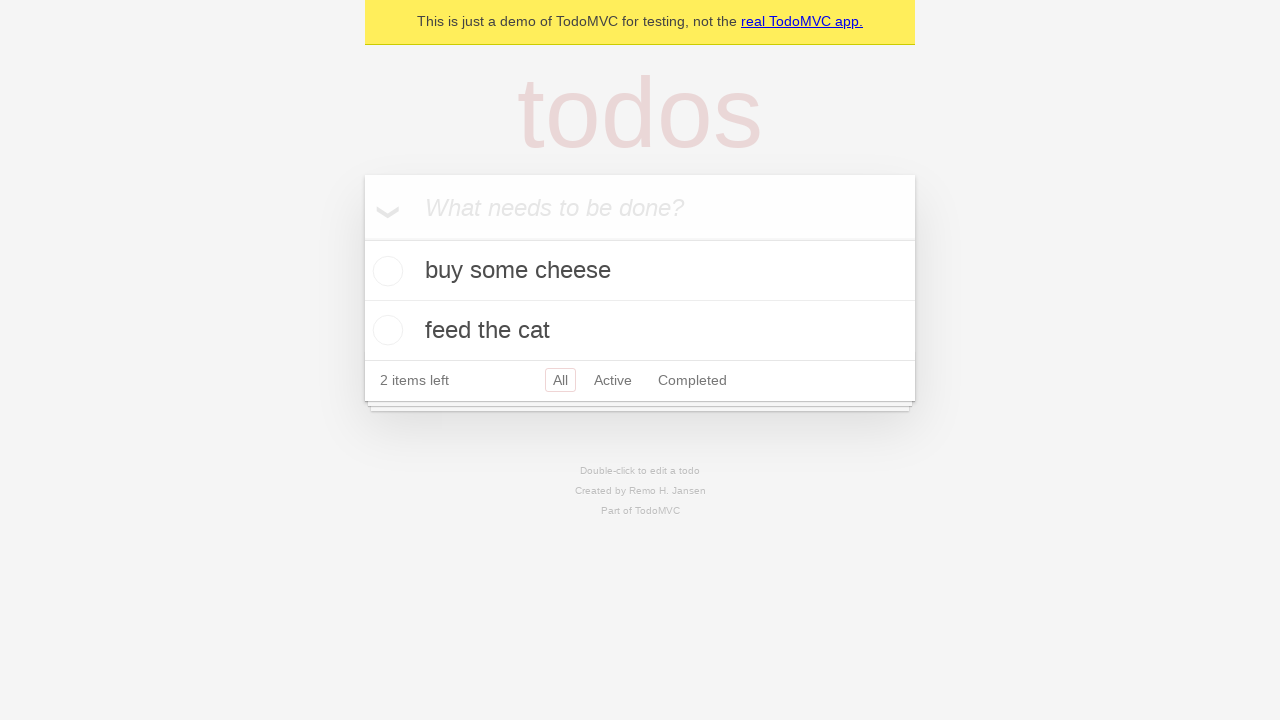

Filled todo input with 'book a doctors appointment' on internal:attr=[placeholder="What needs to be done?"i]
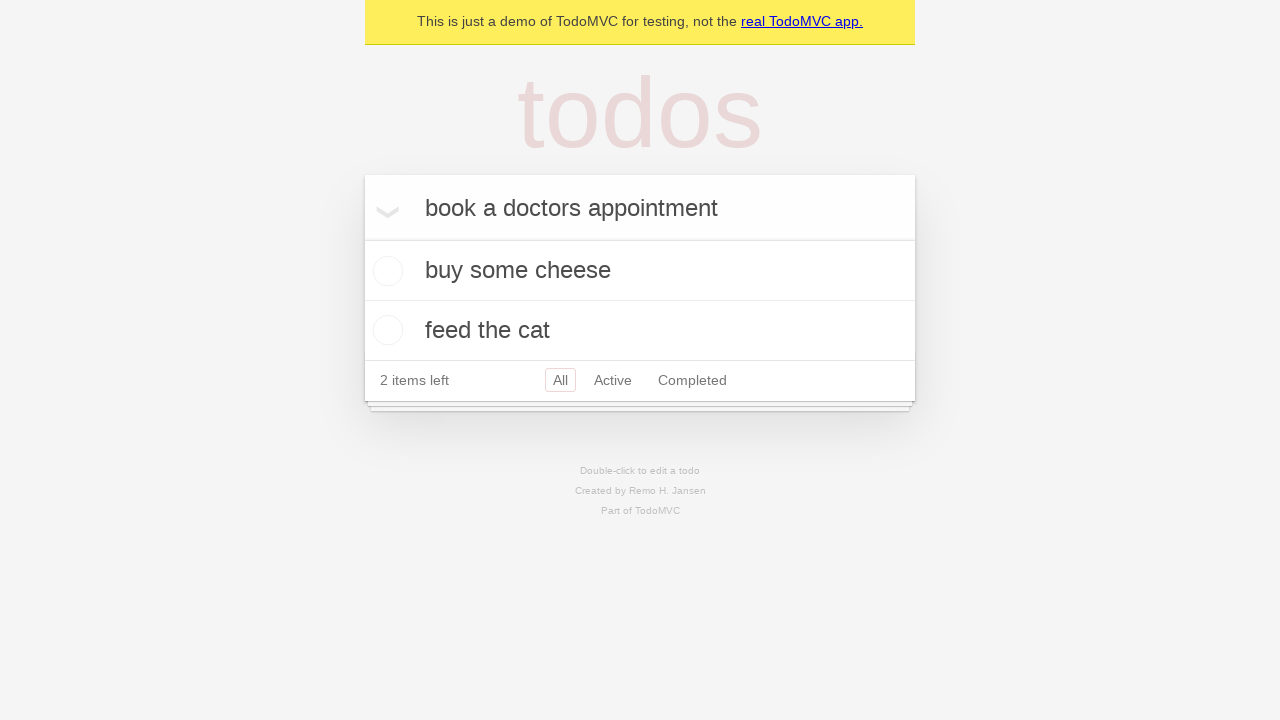

Pressed Enter to add todo item 'book a doctors appointment' on internal:attr=[placeholder="What needs to be done?"i]
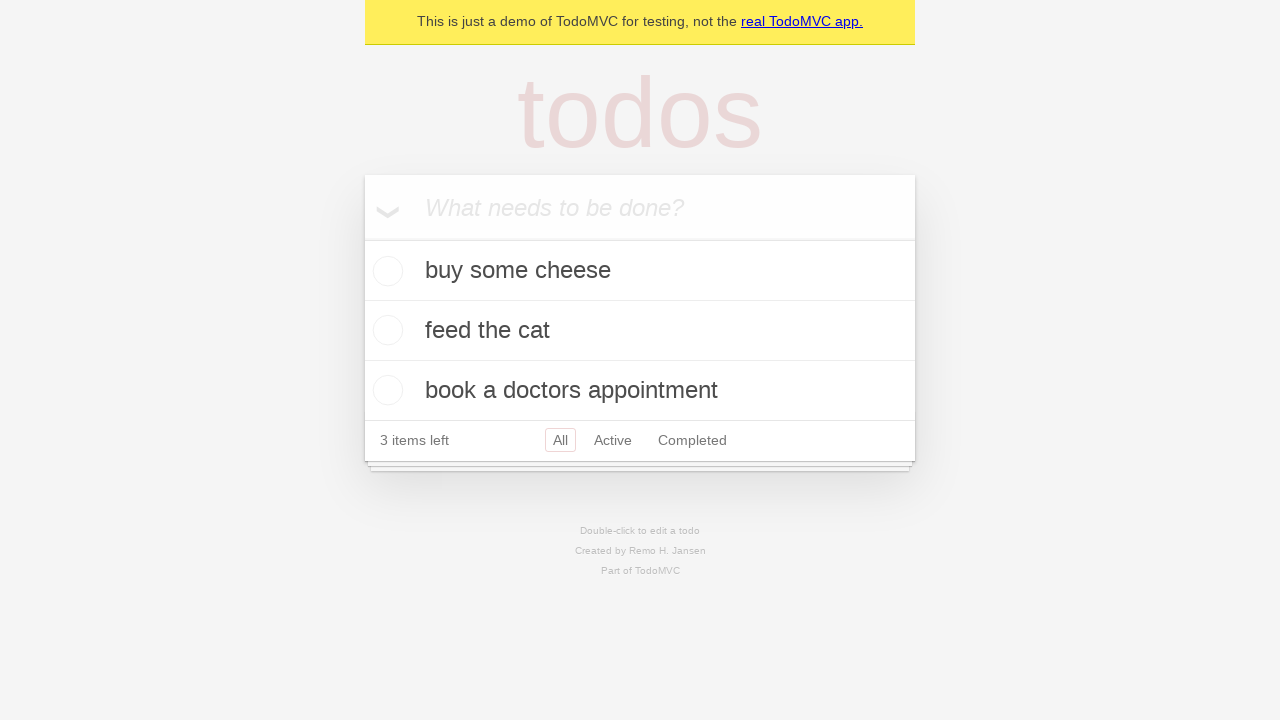

Waited for todo items to appear in DOM
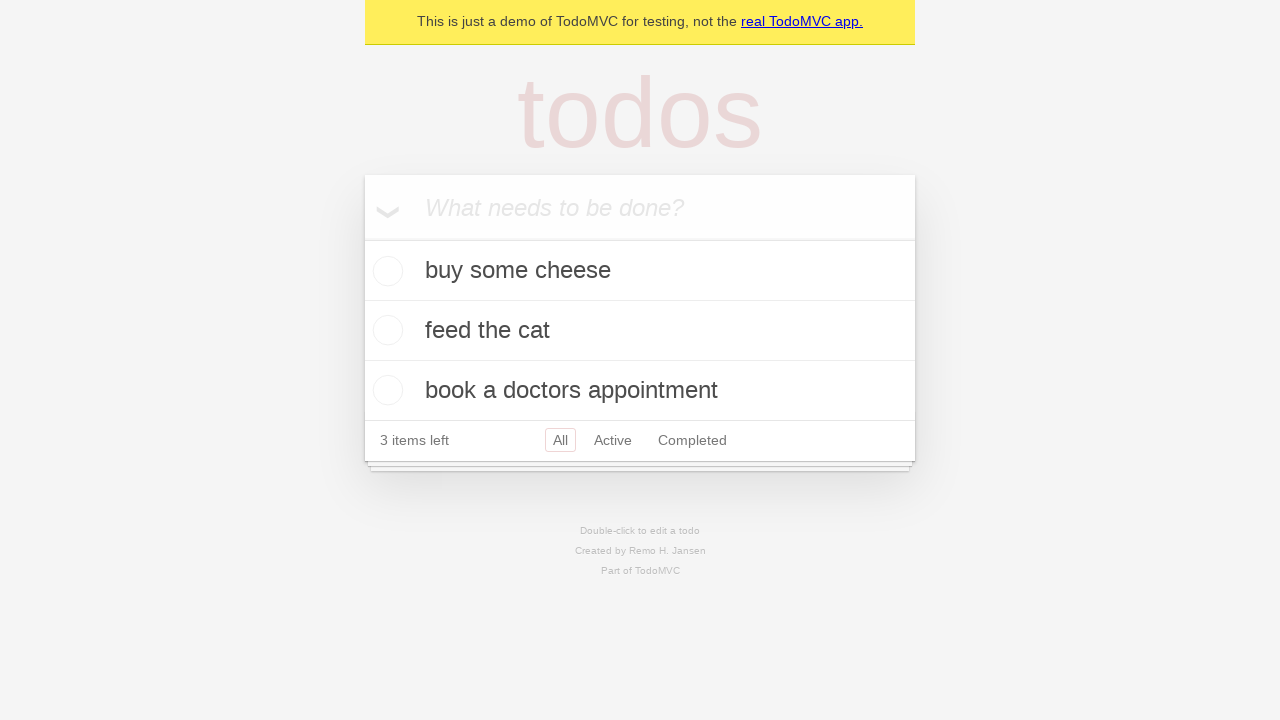

Clicked 'Mark all as complete' toggle to check all items at (362, 238) on internal:label="Mark all as complete"i
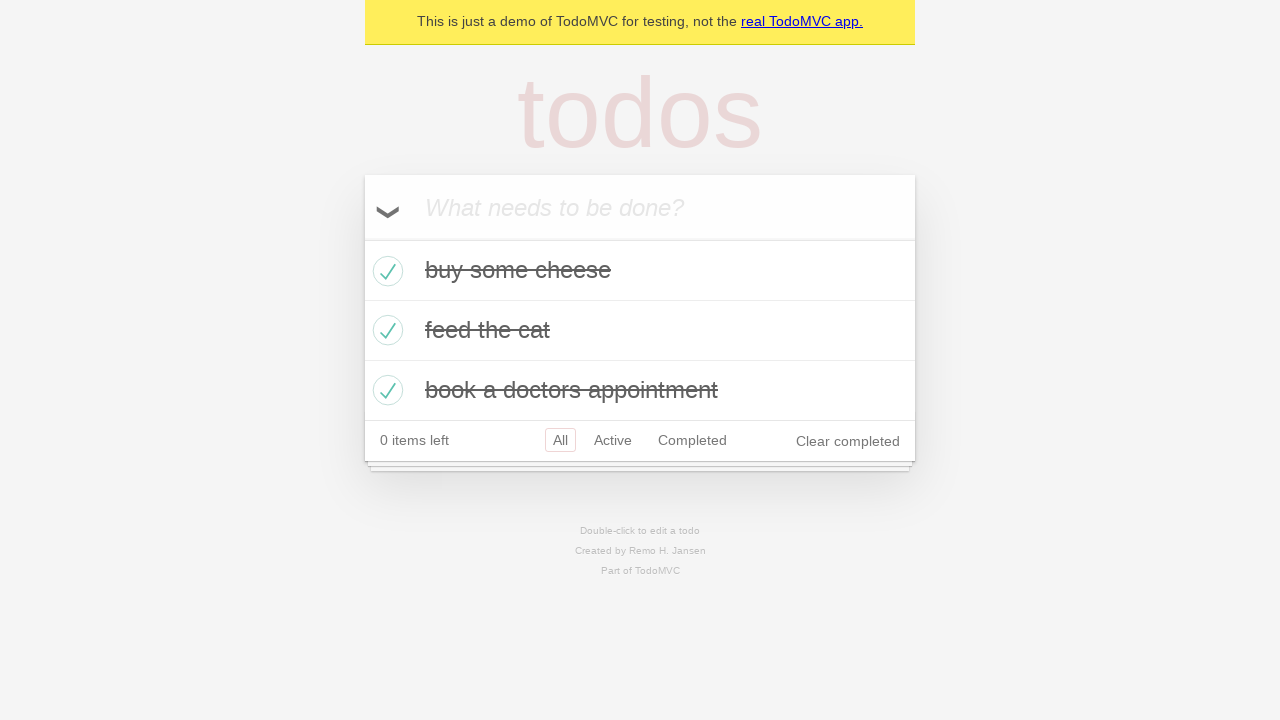

Clicked 'Mark all as complete' toggle to uncheck all items and clear completed state at (362, 238) on internal:label="Mark all as complete"i
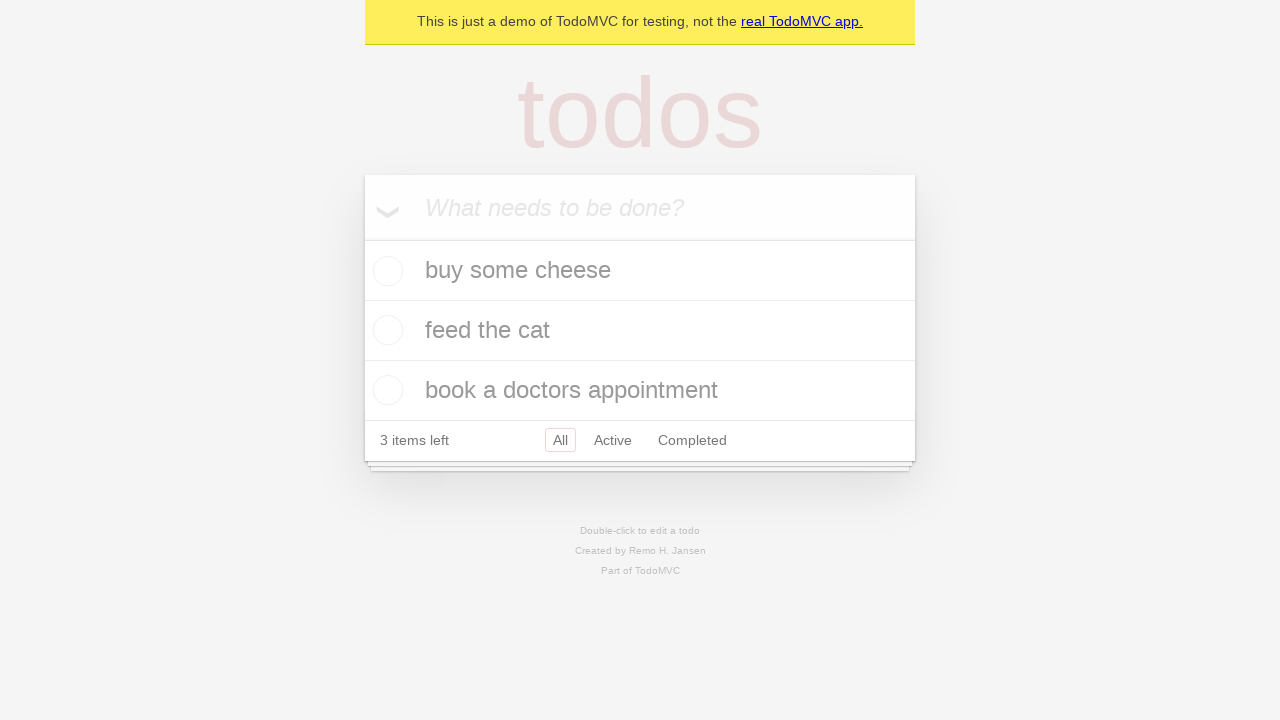

Waited 500ms for state update to complete
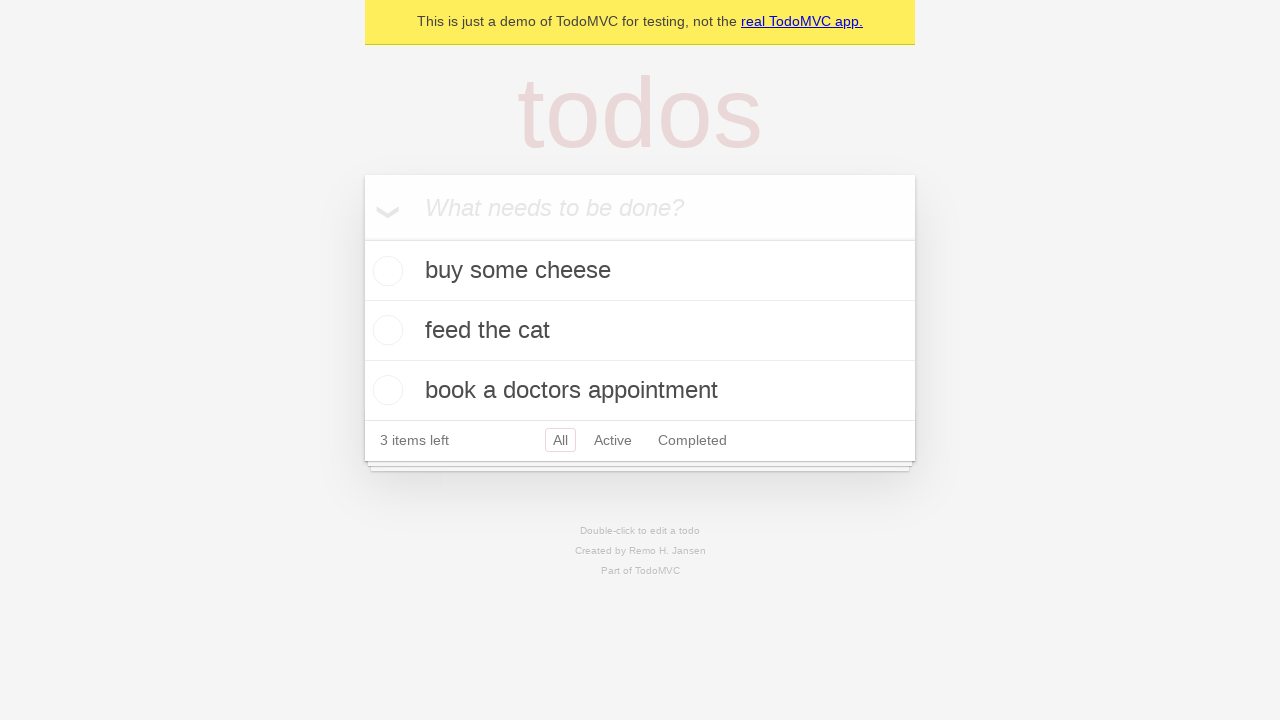

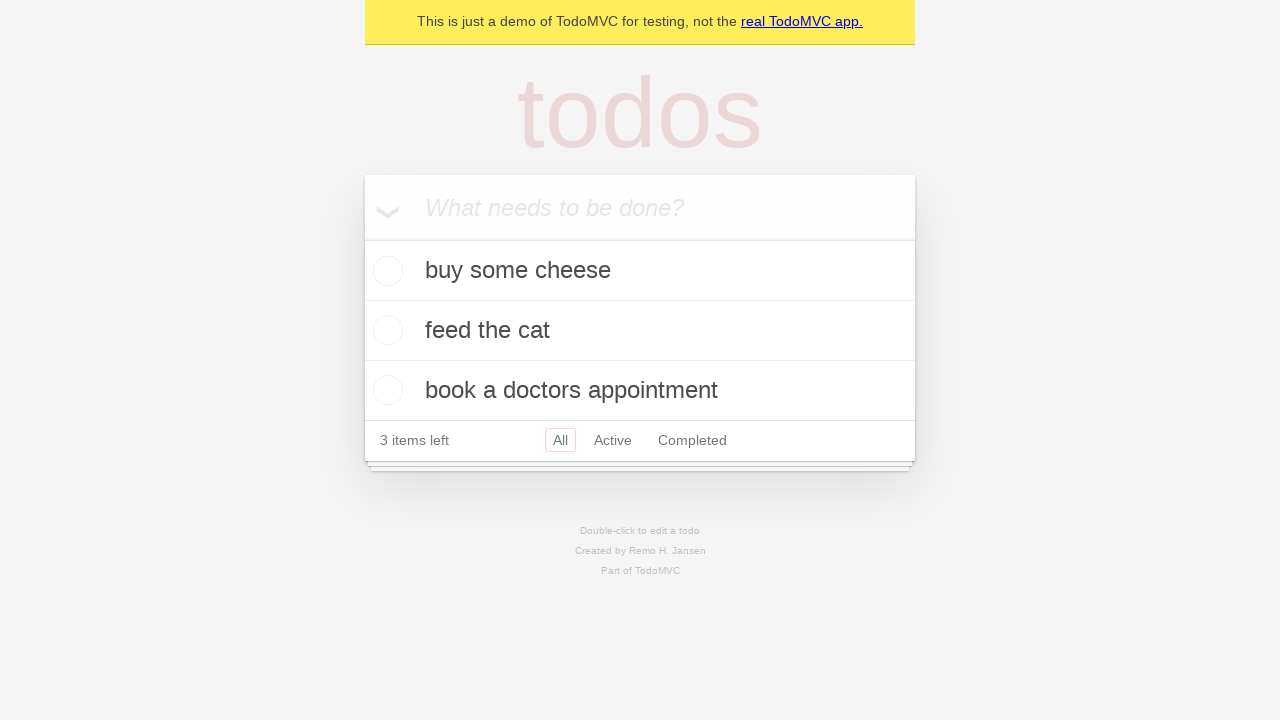